Tests JavaScript confirm dialog by triggering it and clicking the Cancel button, then verifying the result text

Starting URL: https://the-internet.herokuapp.com/javascript_alerts

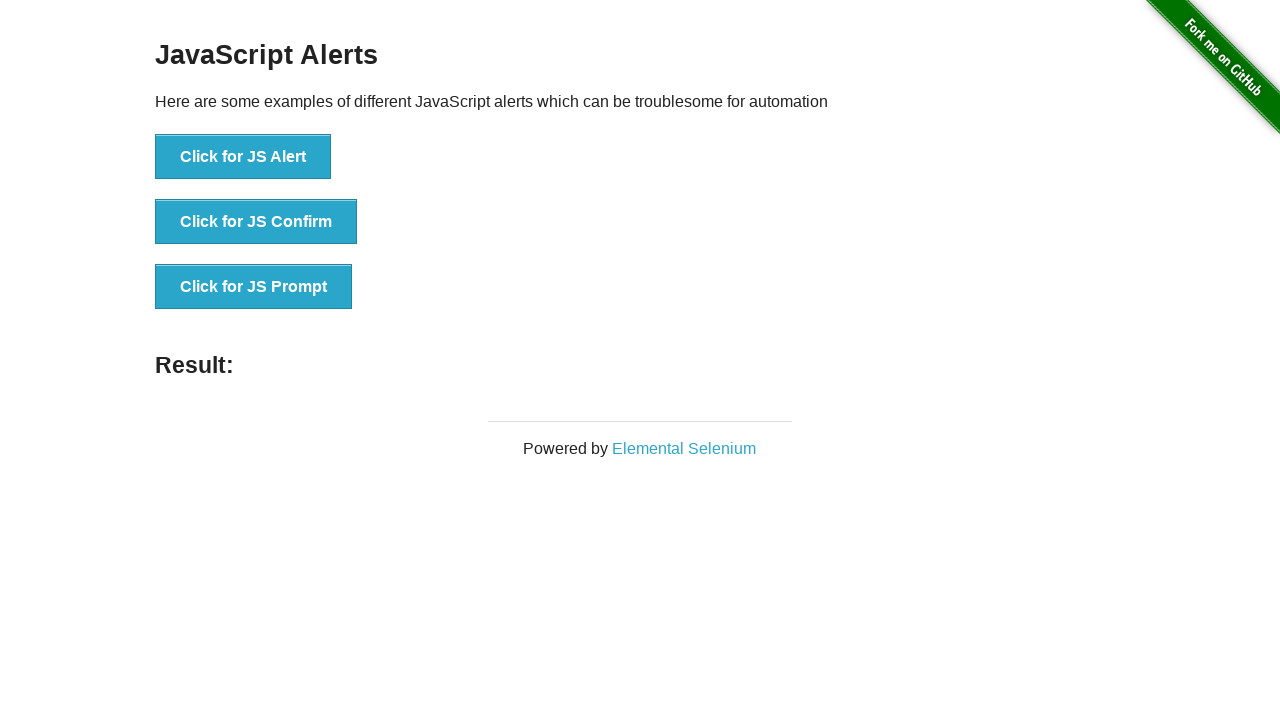

Clicked button to trigger JavaScript confirm dialog at (256, 222) on #content > div > ul > li:nth-child(2) > button
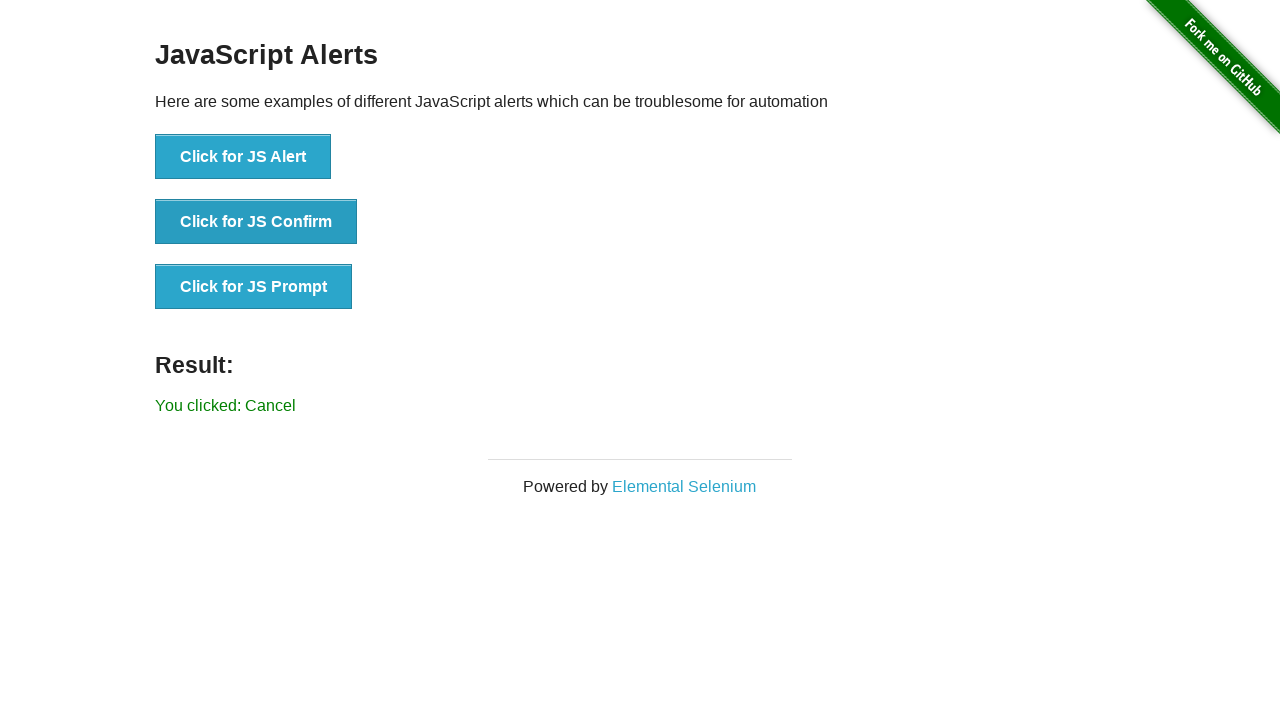

Set up dialog handler to dismiss/cancel the confirm dialog
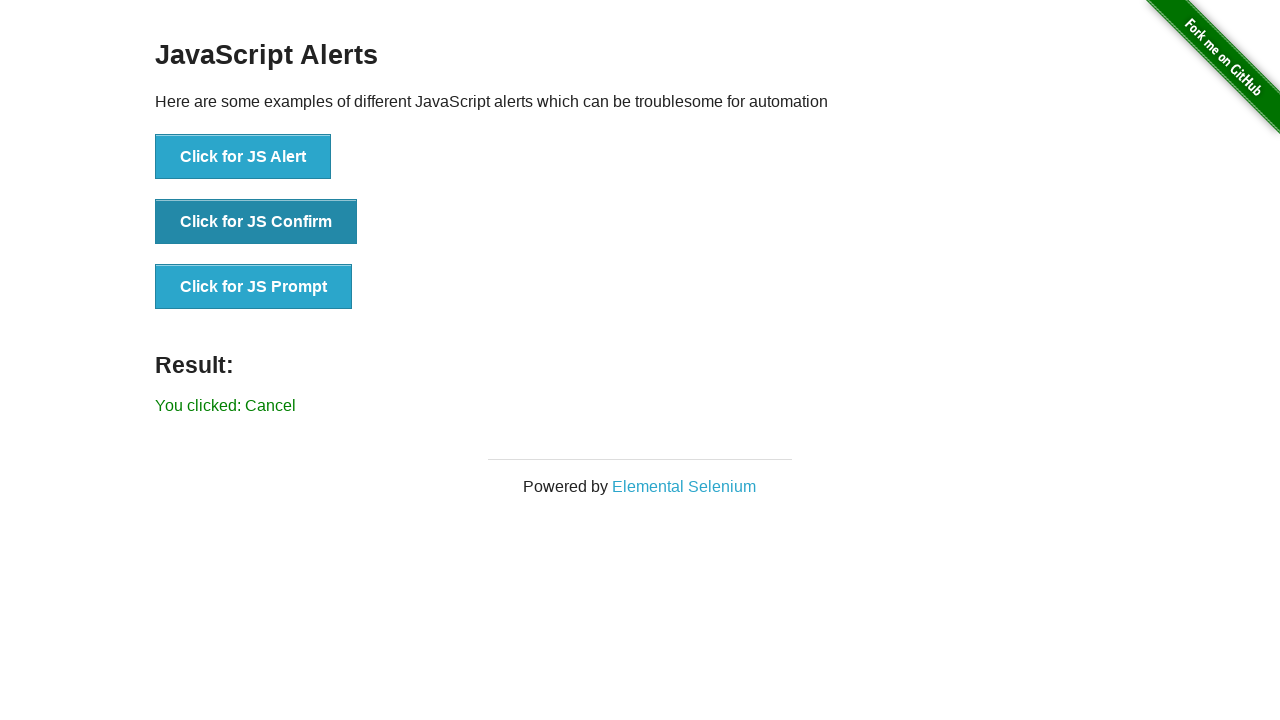

Waited for result text element to appear
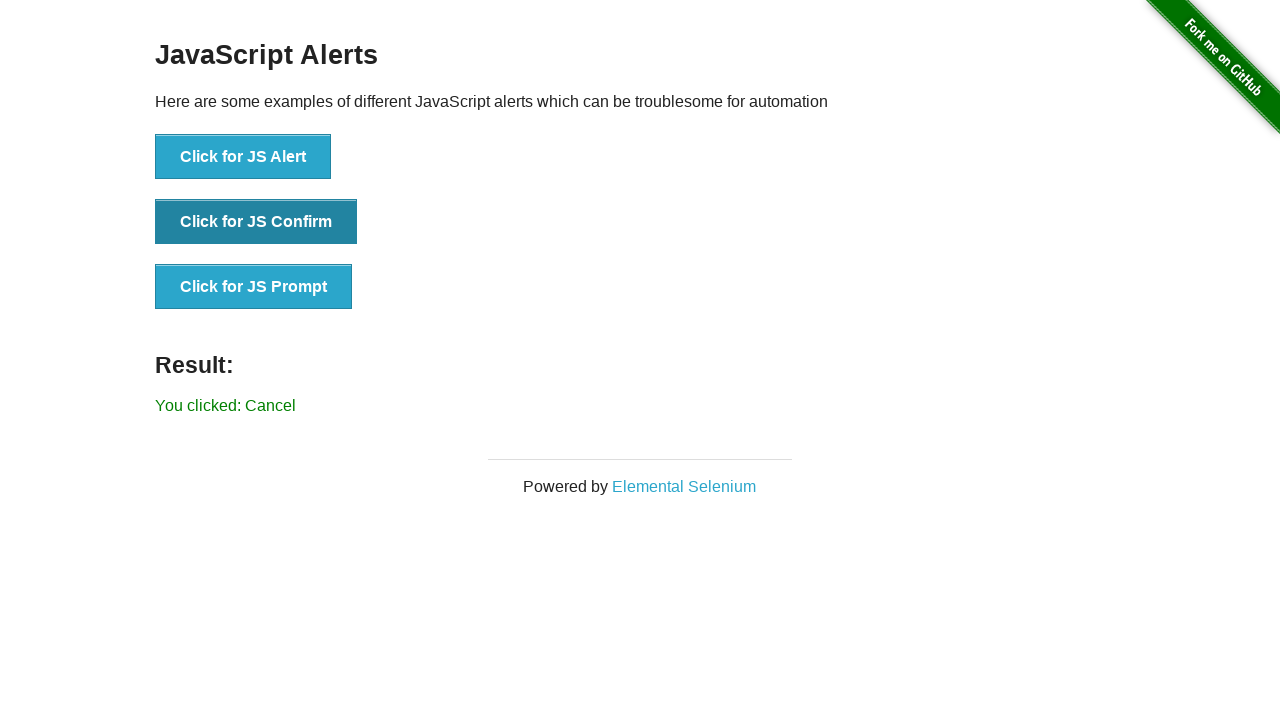

Retrieved result text: 'You clicked: Cancel'
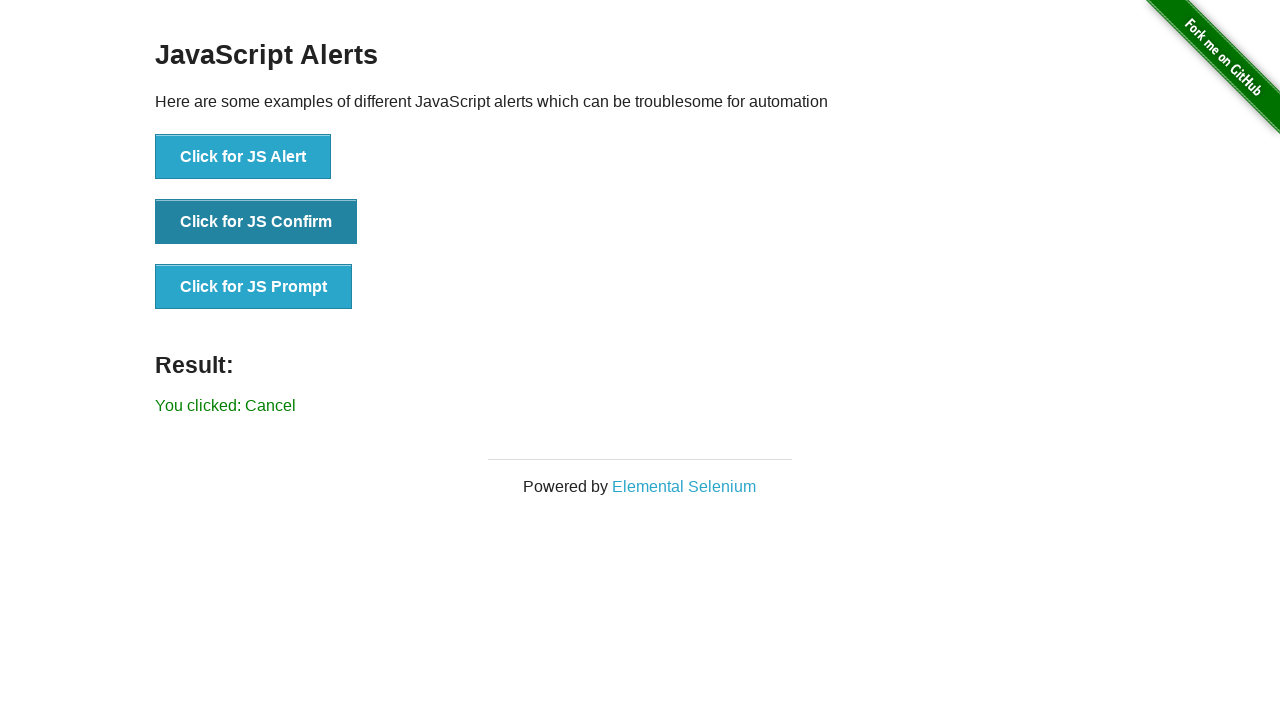

Verified result text equals 'You clicked: Cancel'
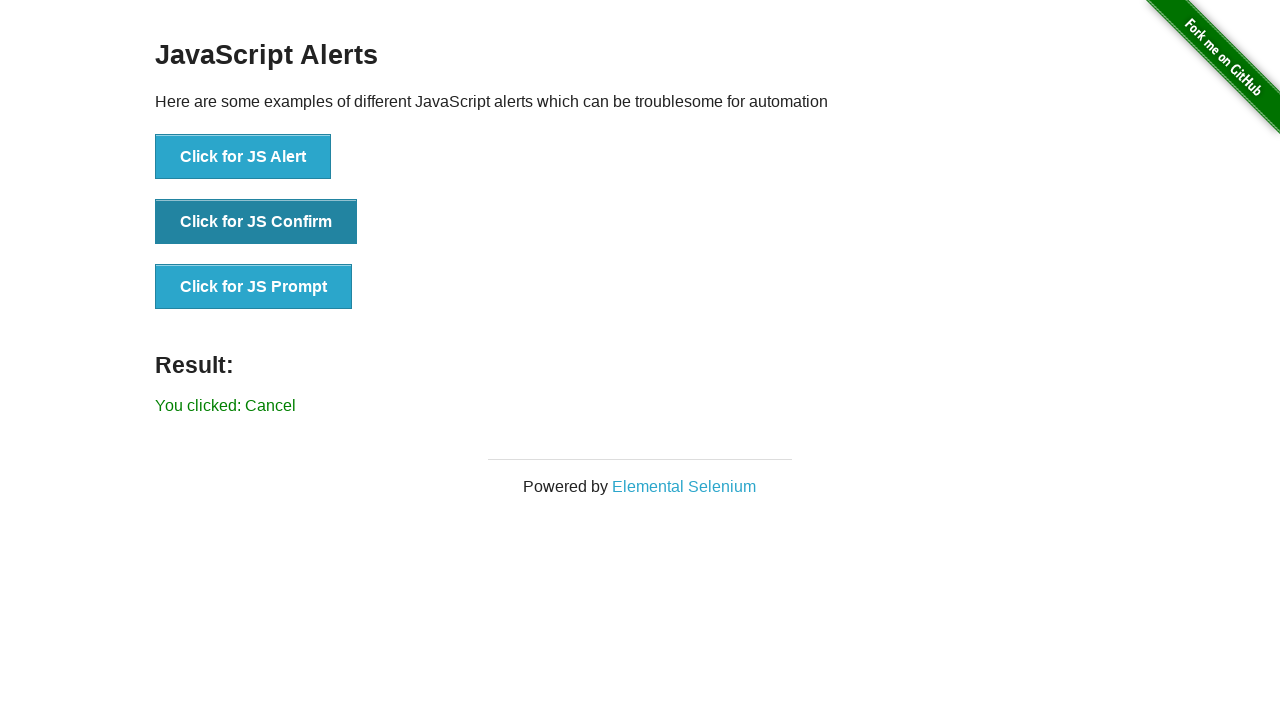

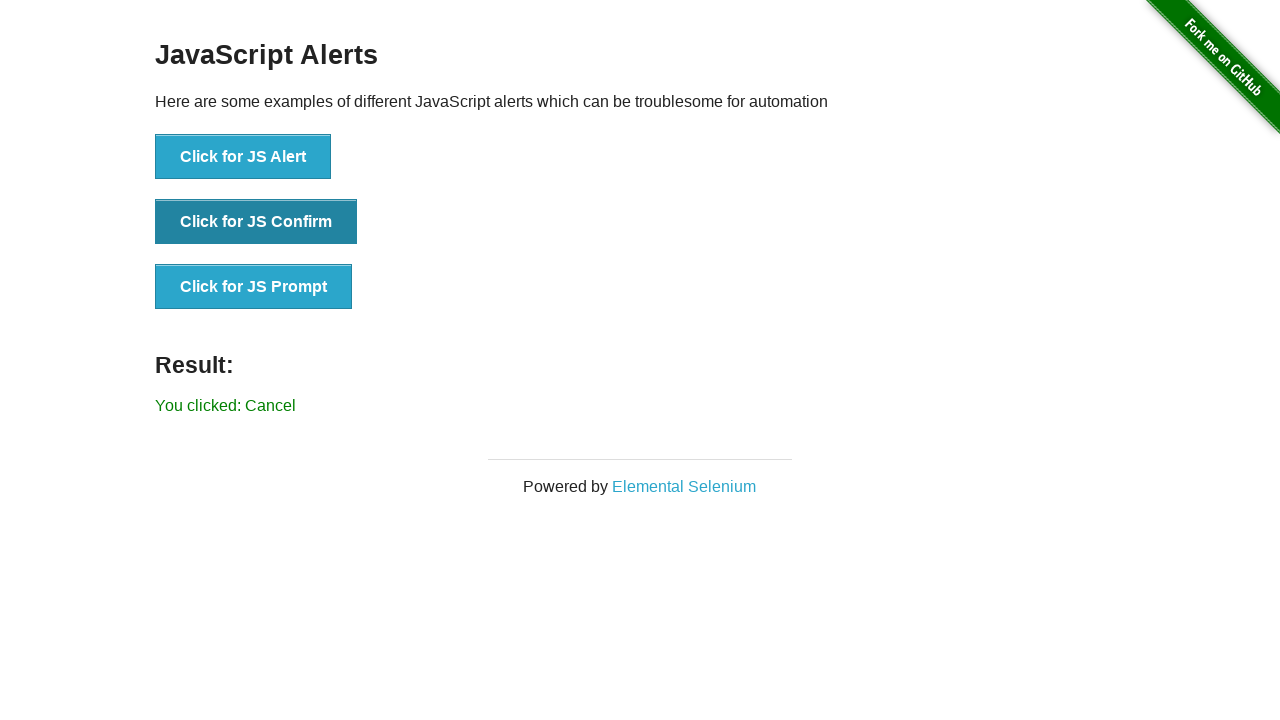